Tests editing a todo item by double-clicking and entering new text

Starting URL: https://demo.playwright.dev/todomvc

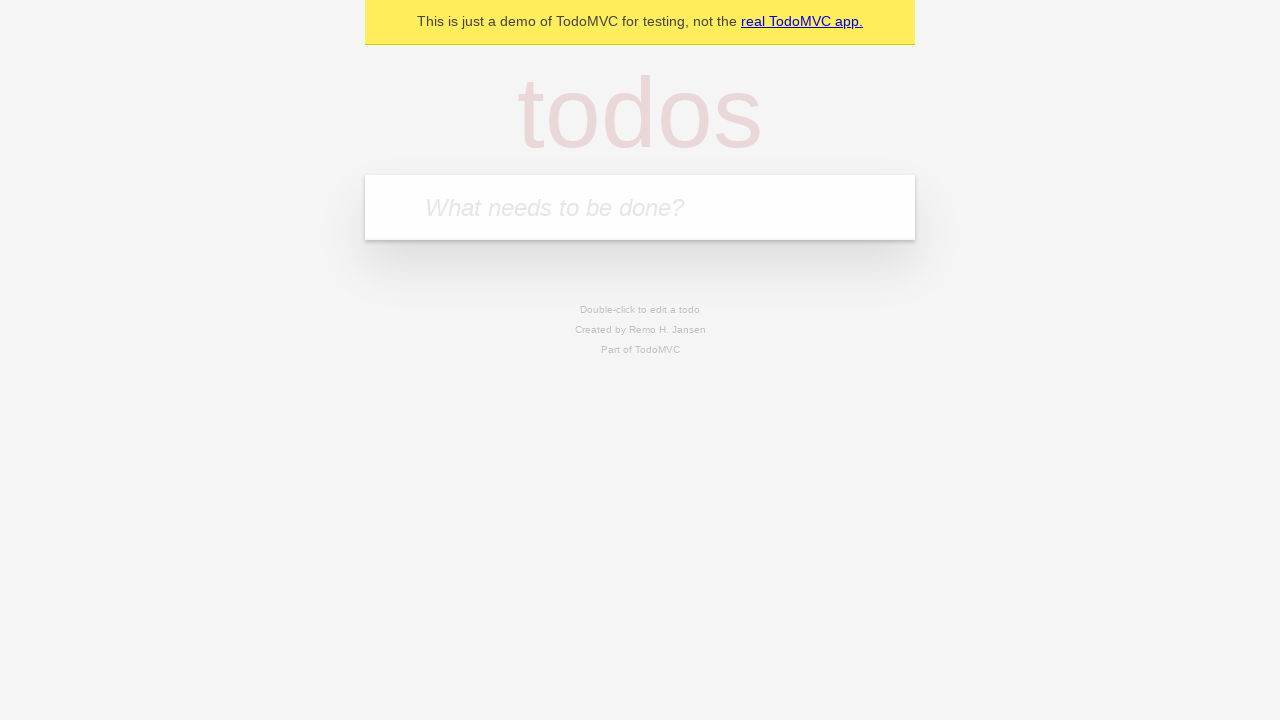

Filled new-todo field with 'buy some cheese' on .new-todo
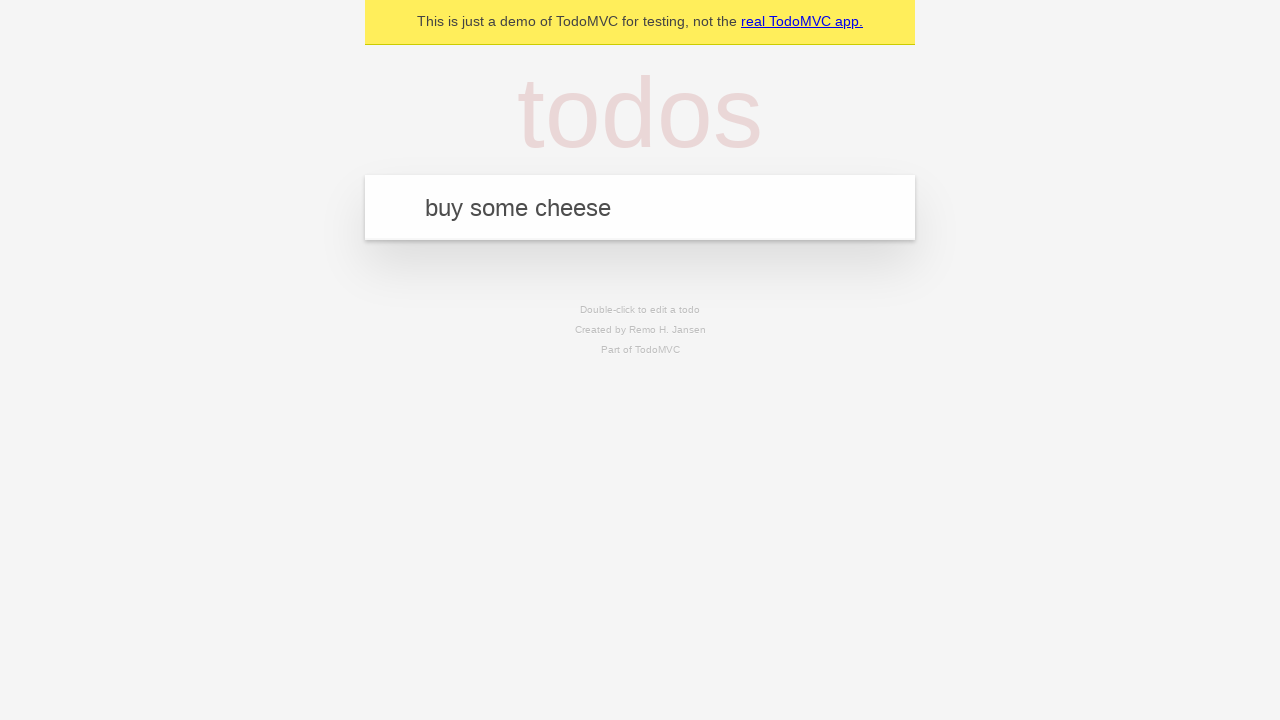

Pressed Enter to create first todo item on .new-todo
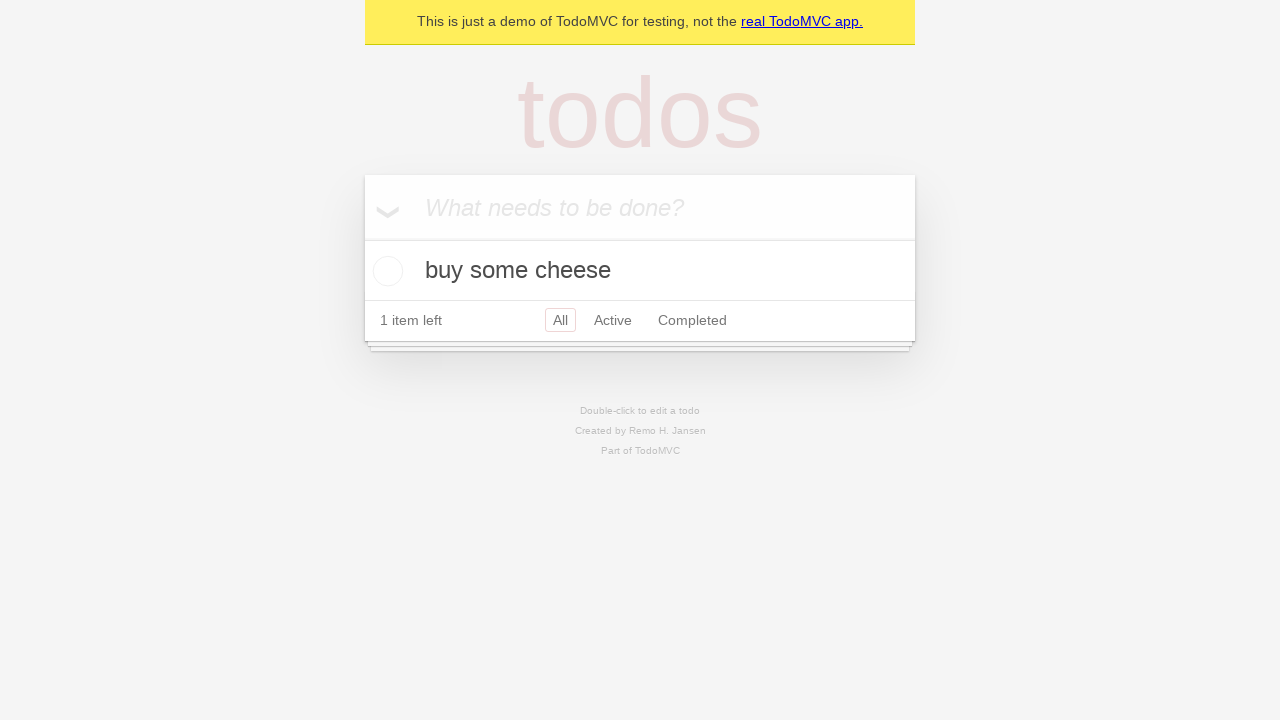

Filled new-todo field with 'feed the cat' on .new-todo
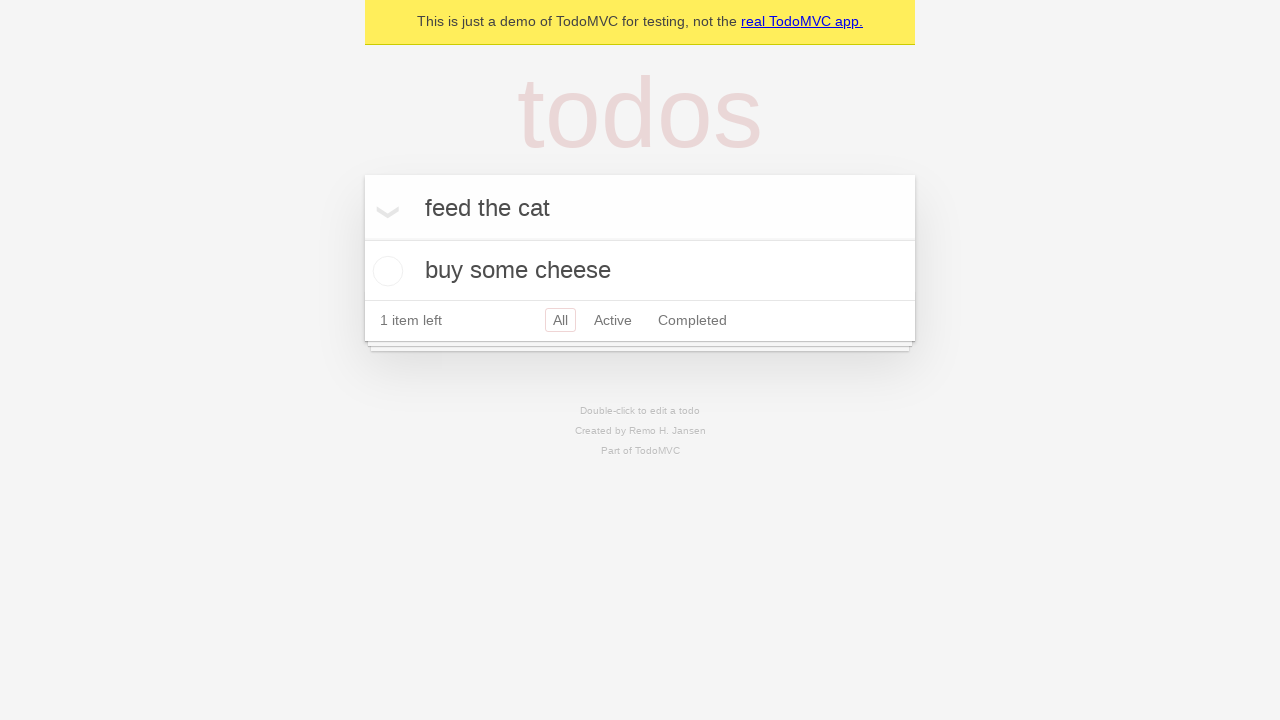

Pressed Enter to create second todo item on .new-todo
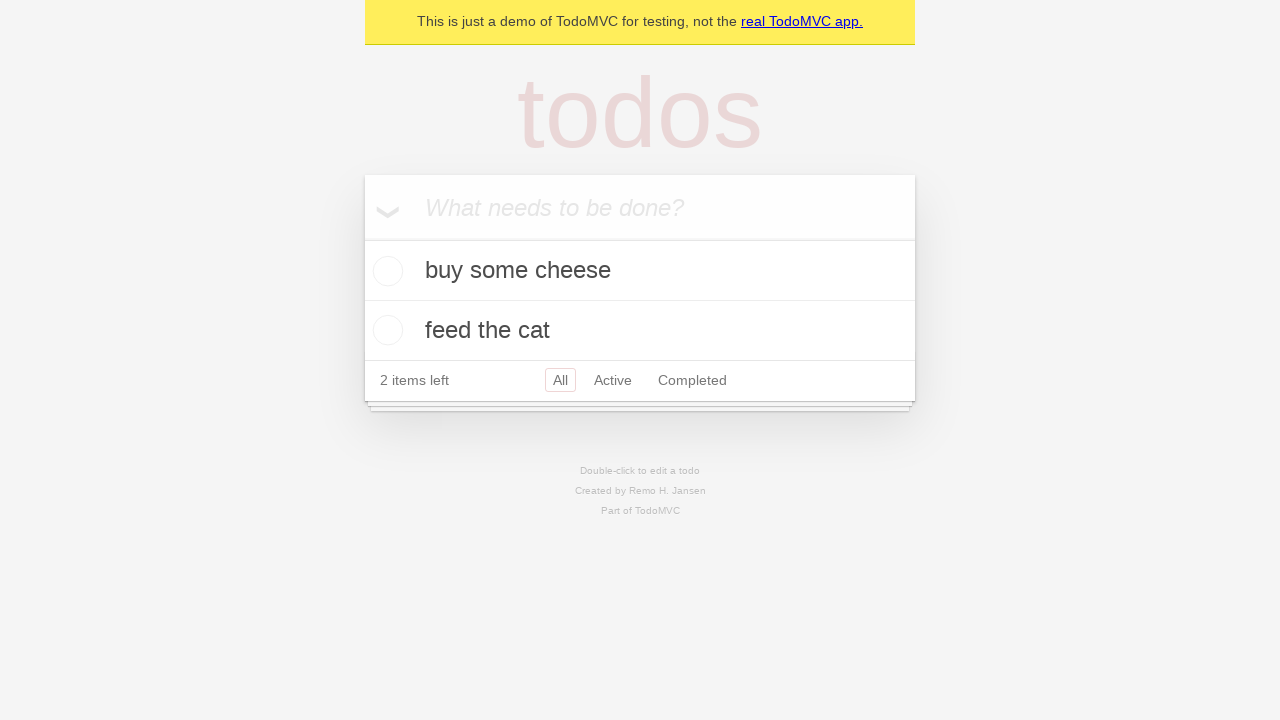

Filled new-todo field with 'book a doctors appointment' on .new-todo
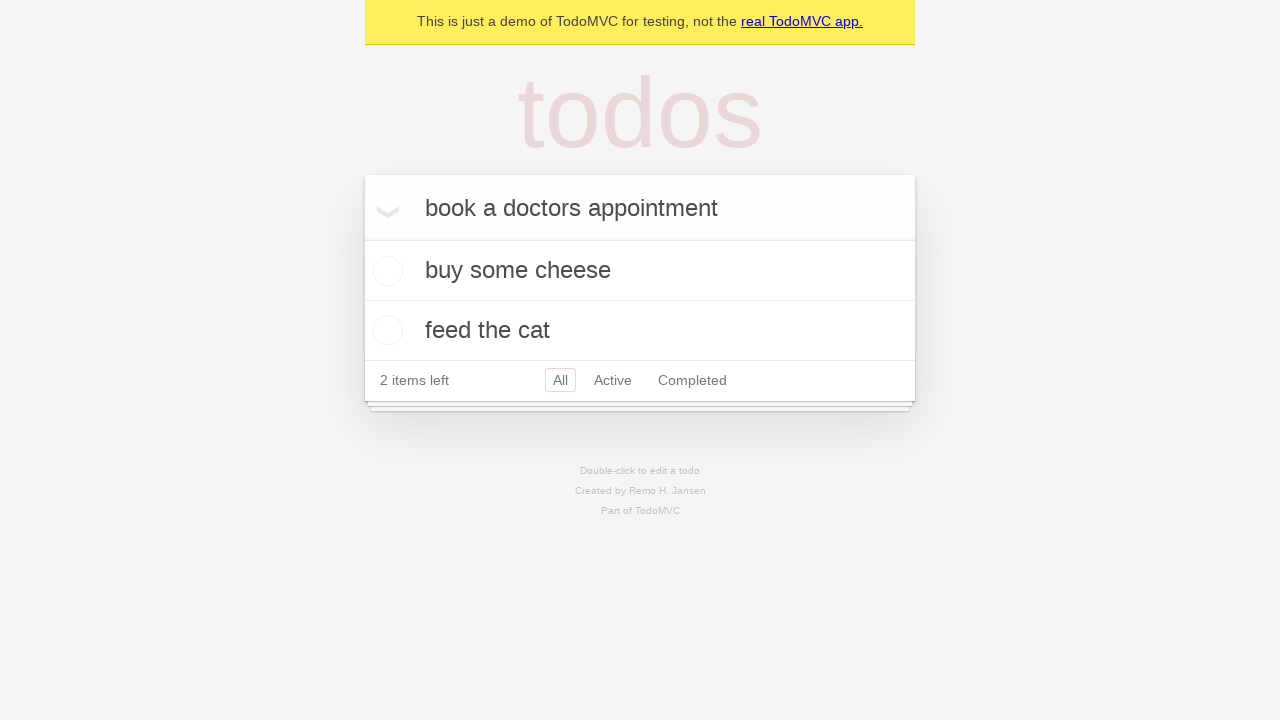

Pressed Enter to create third todo item on .new-todo
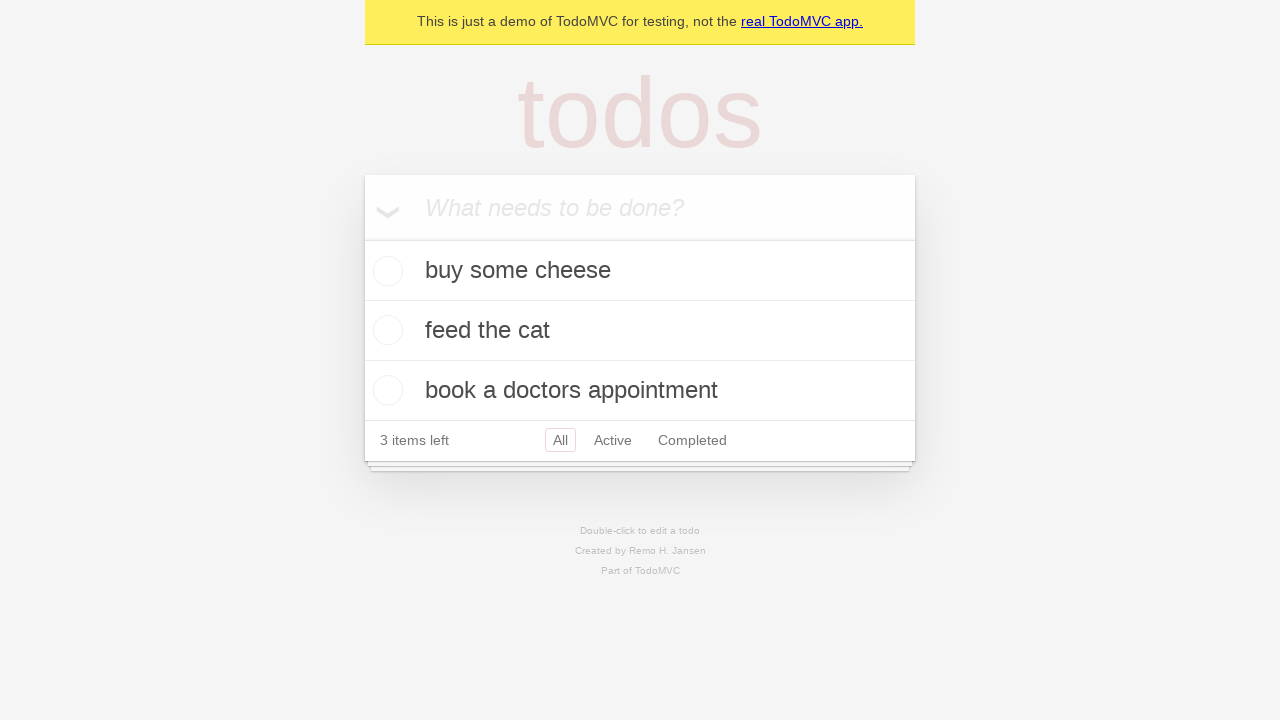

Waited for all three todo items to appear in the list
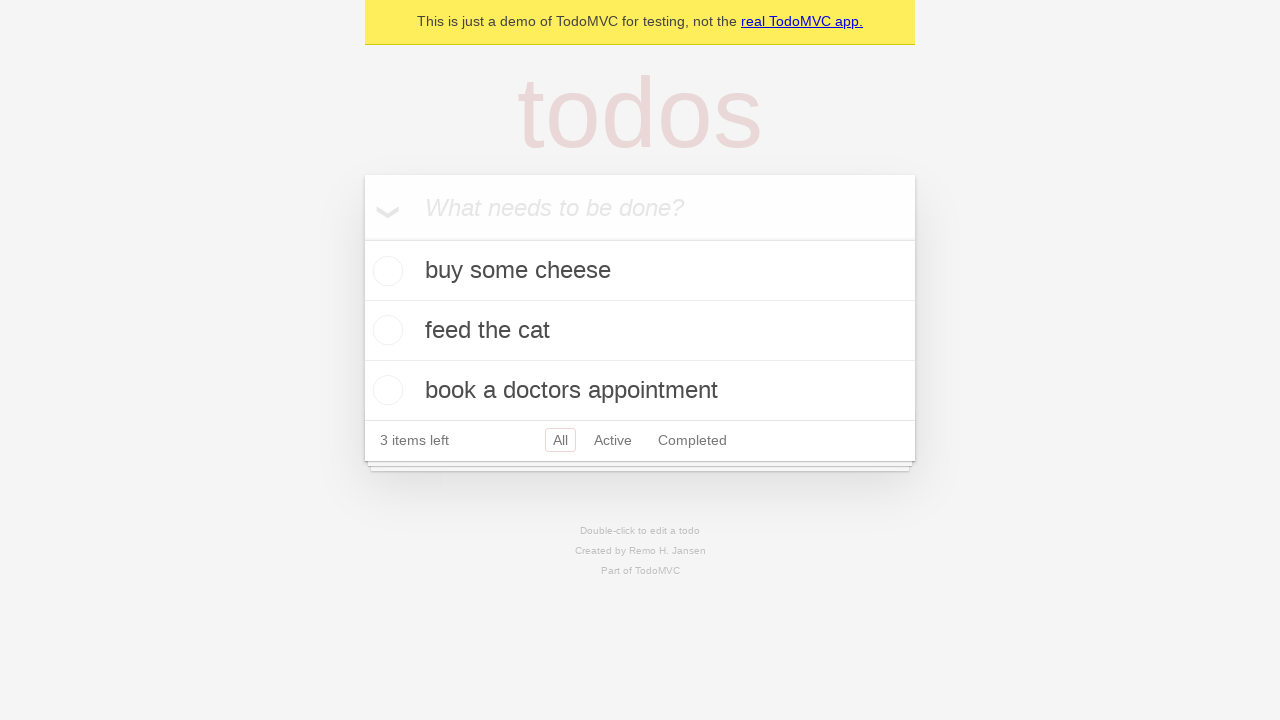

Double-clicked second todo item to enter edit mode at (640, 331) on .todo-list li >> nth=1
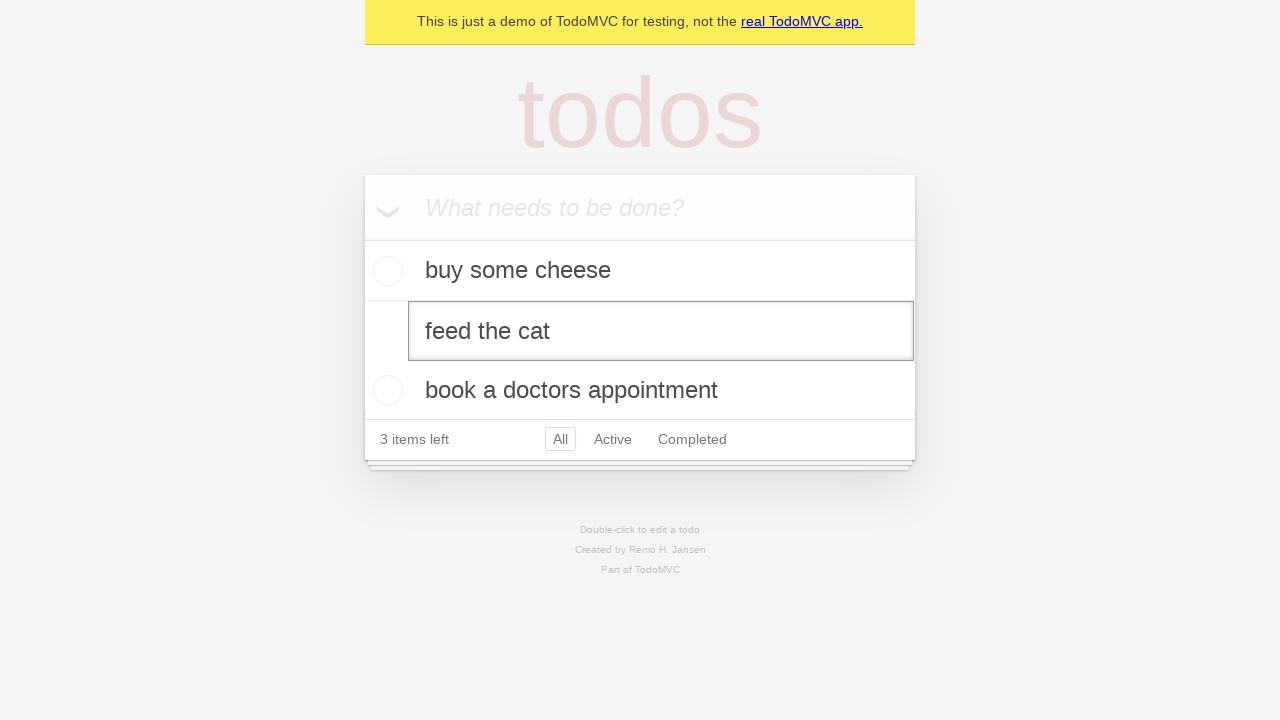

Filled edit field with 'buy some sausages' on .todo-list li >> nth=1 >> .edit
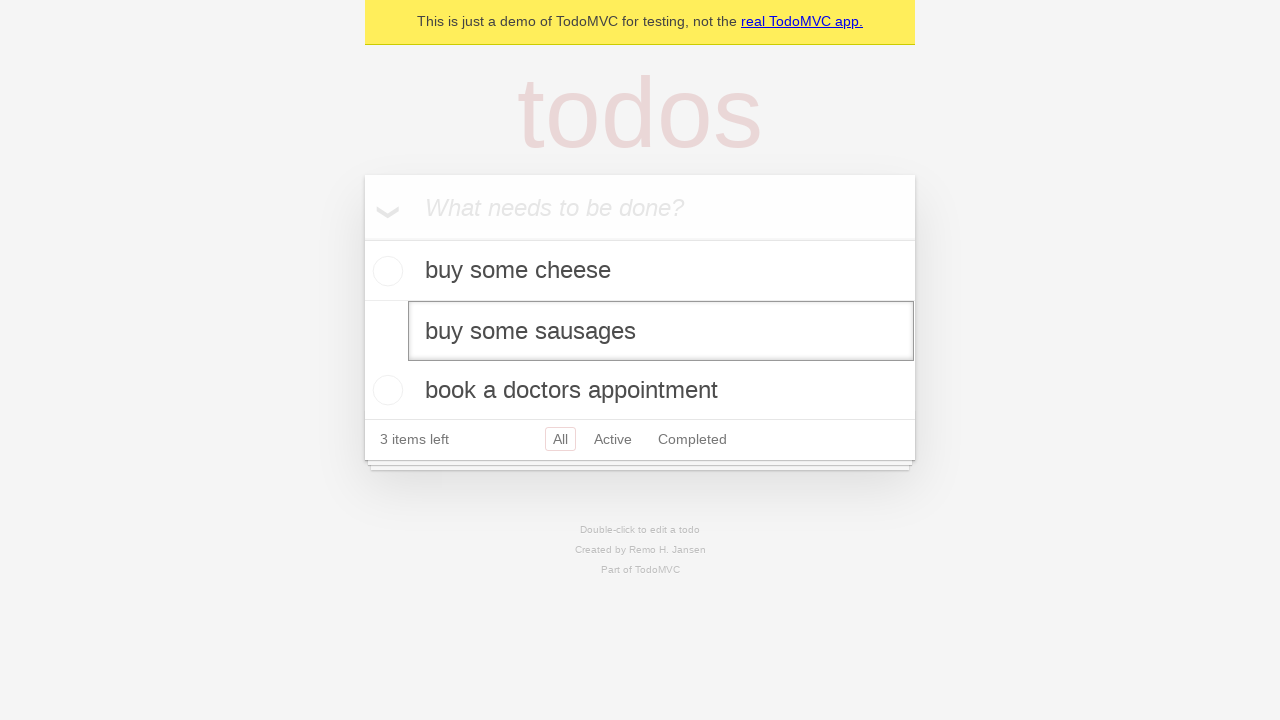

Pressed Enter to save the edited todo item on .todo-list li >> nth=1 >> .edit
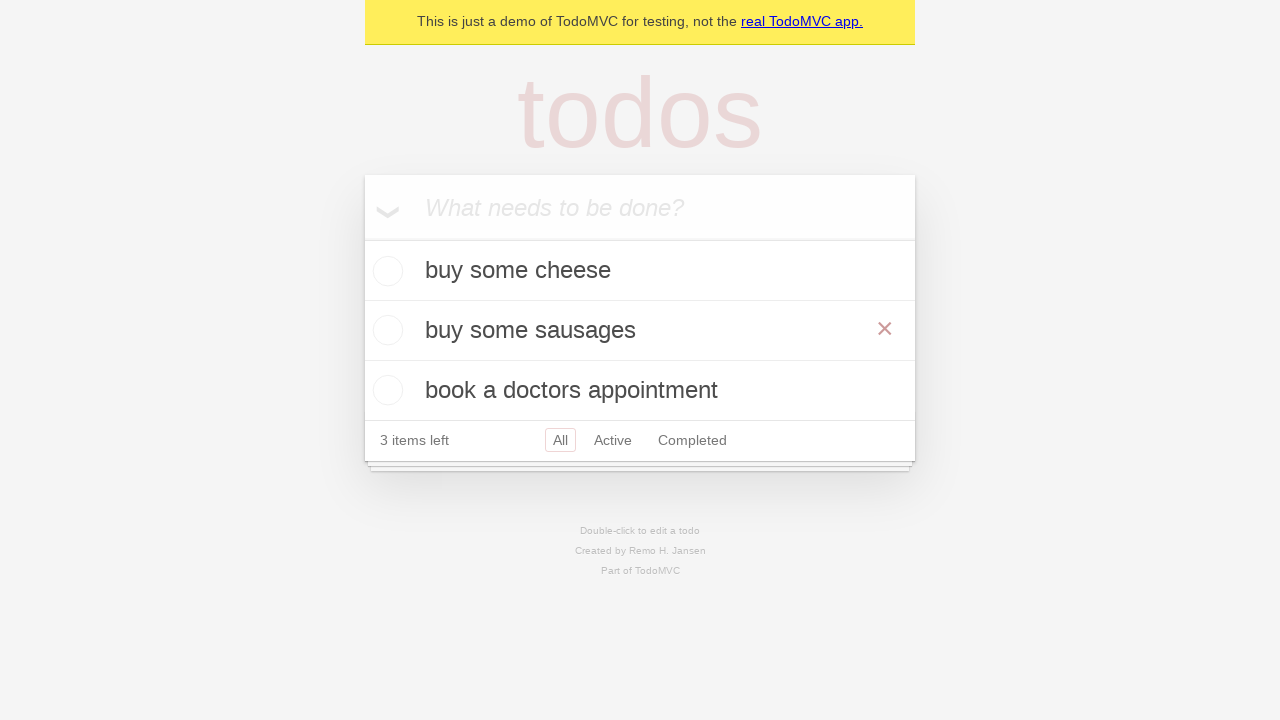

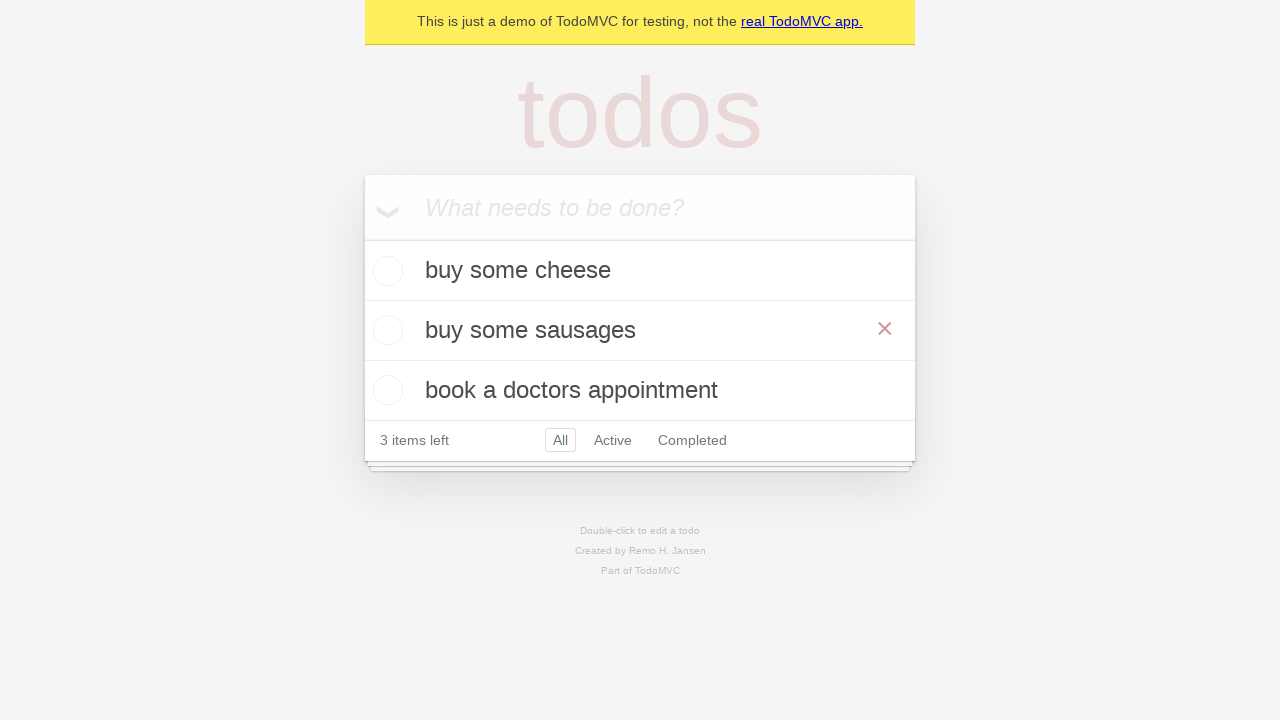